Tests XPath locator strategies by locating buttons in the header using sibling and parent axis traversal, verifying the elements are accessible

Starting URL: https://rahulshettyacademy.com/AutomationPractice/

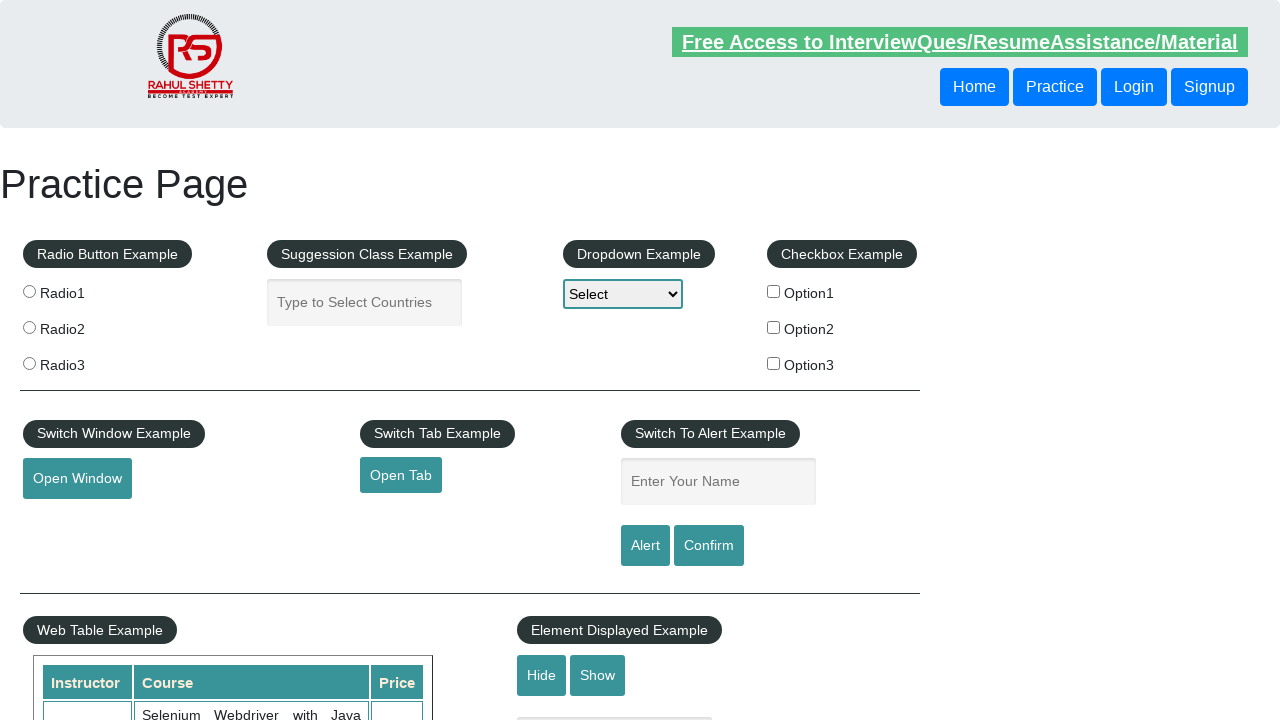

Waited for first header button to be visible
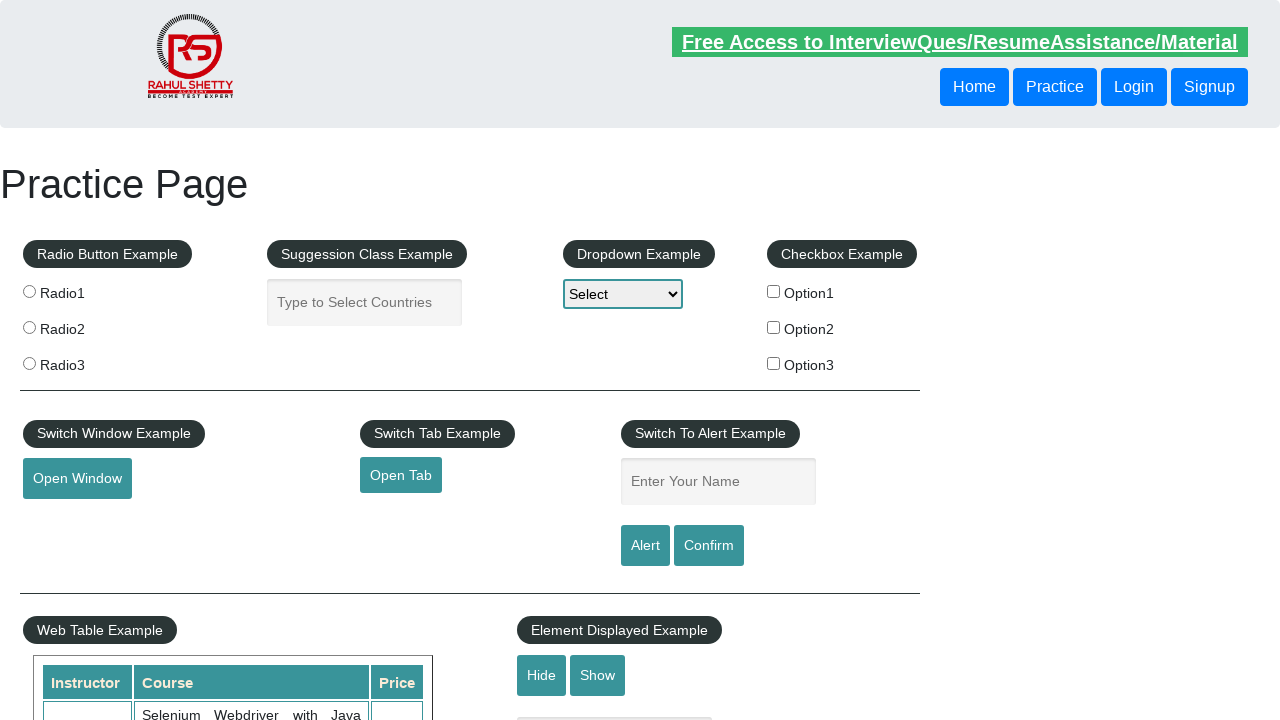

Located button using following-sibling XPath axis
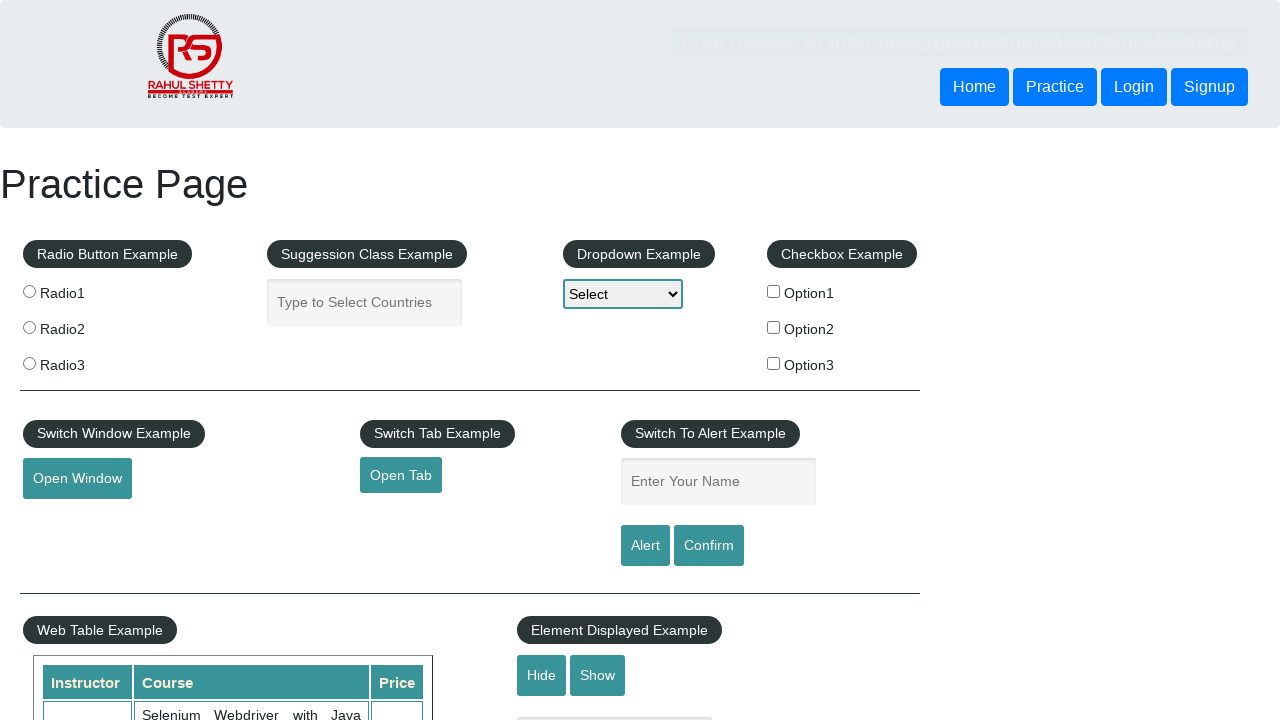

Verified sibling button is visible
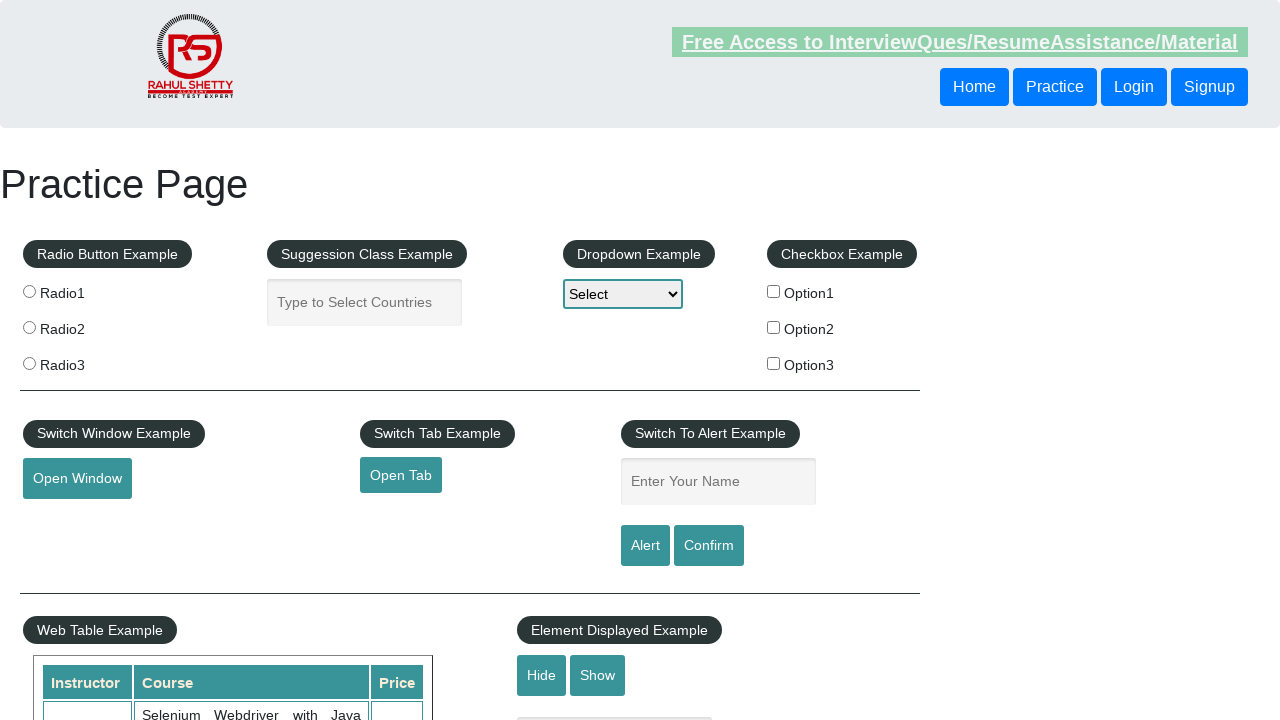

Located button using parent XPath axis
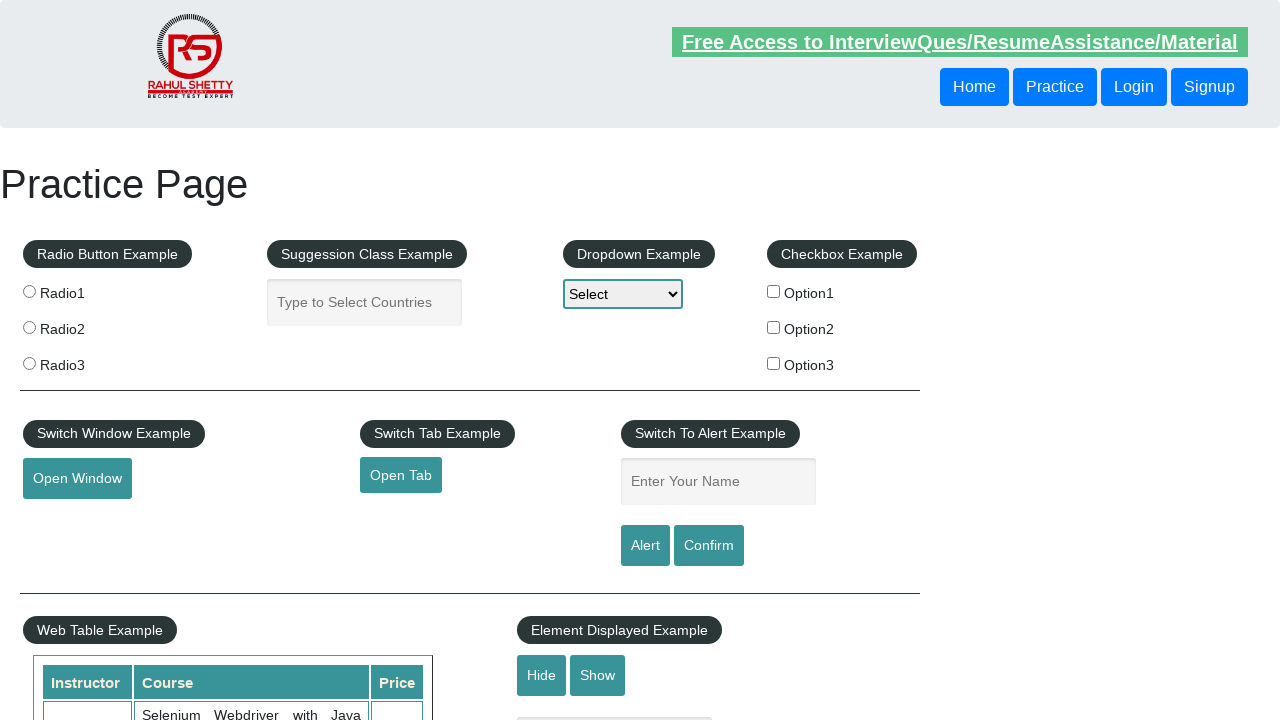

Verified parent axis button is visible
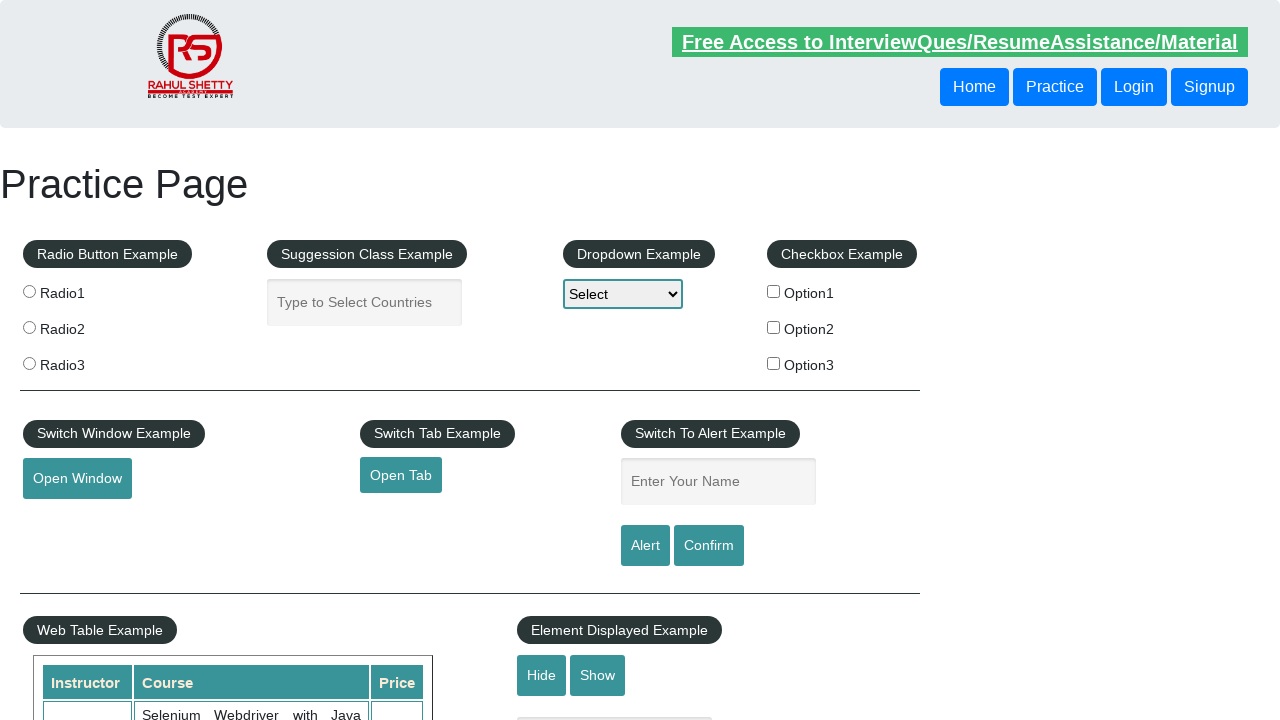

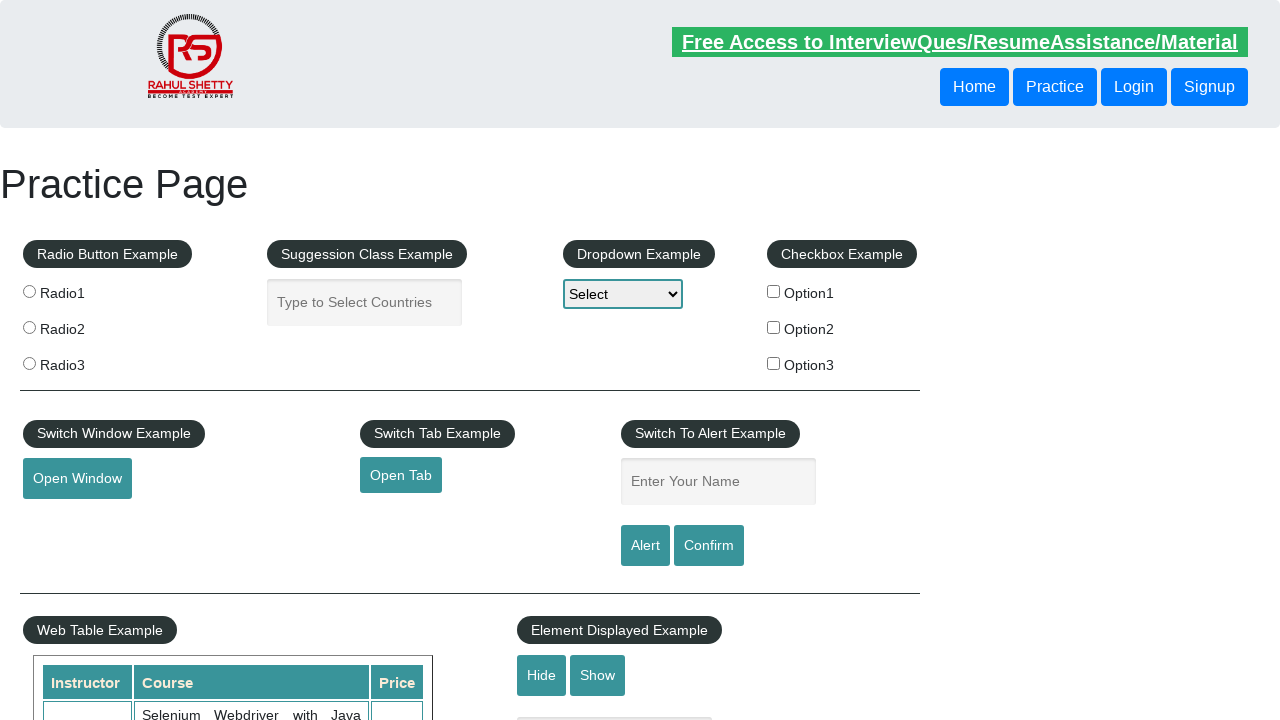